Tests cross-origin navigation by clicking a link that opens a new tab, navigating to the about page, and verifying content

Starting URL: https://rahulshettyacademy.com/AutomationPractice/

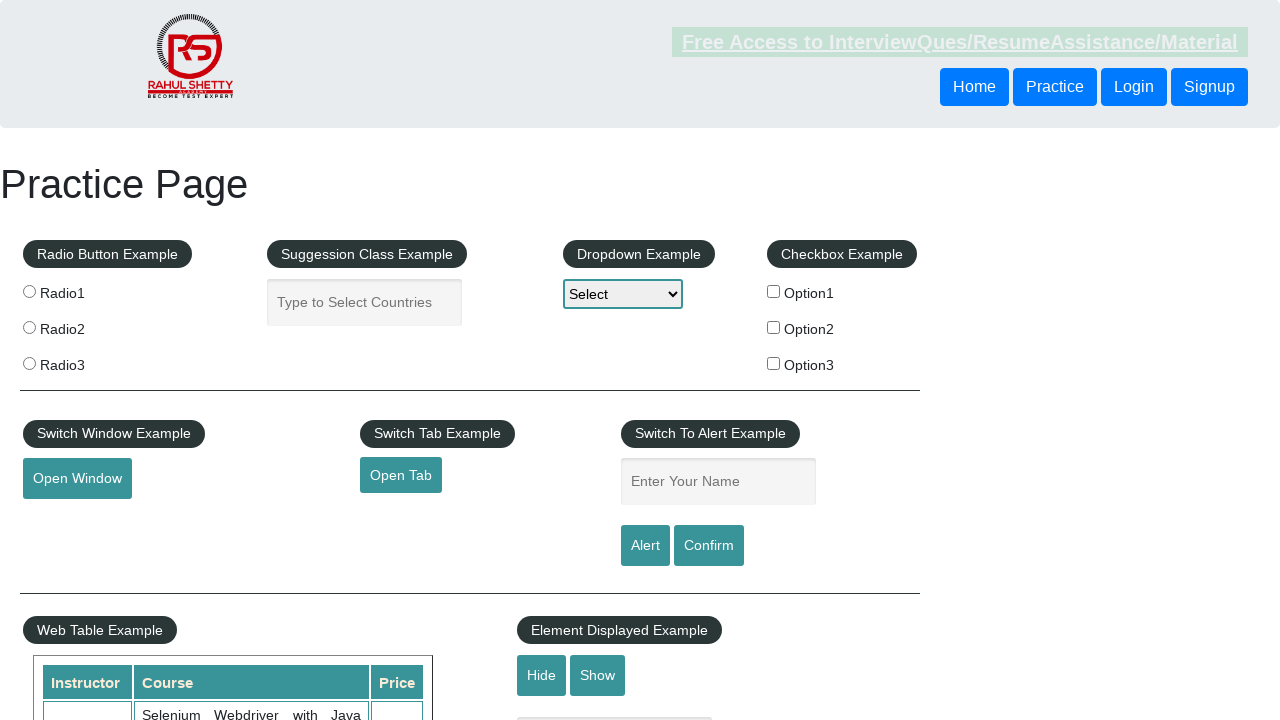

Clicked open tab link to trigger new tab popup at (401, 475) on #opentab
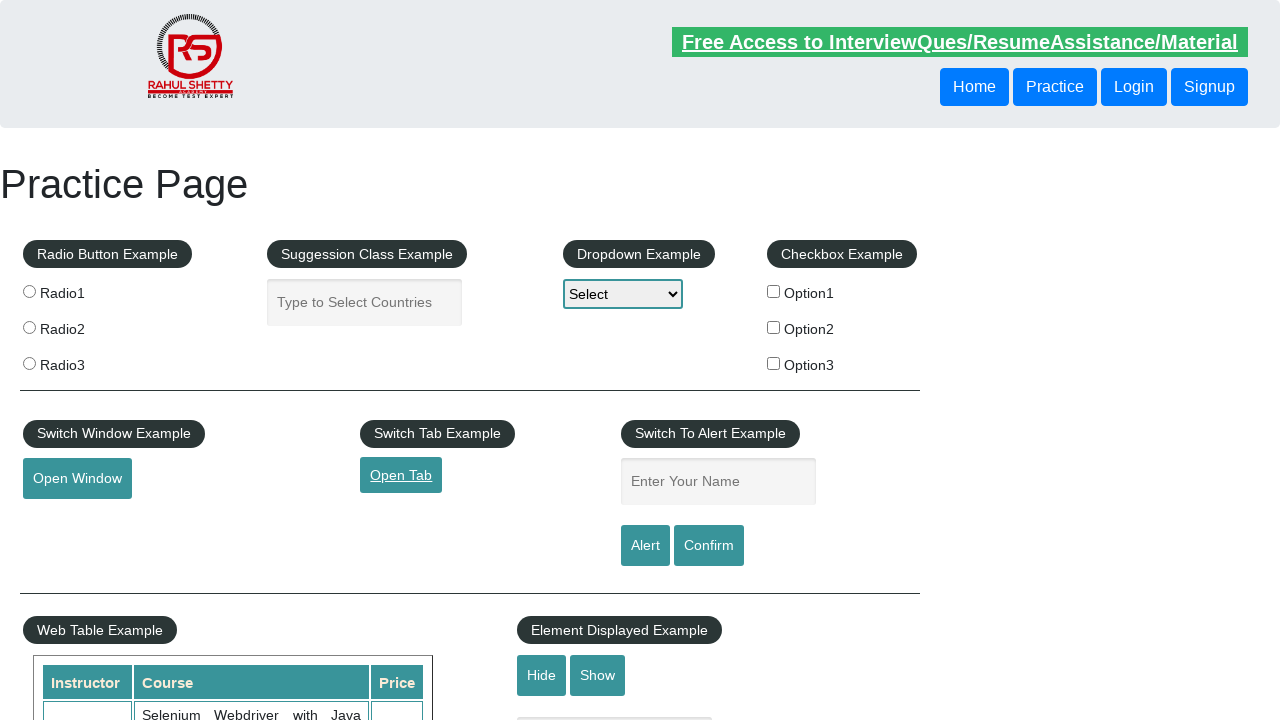

New tab/page opened successfully
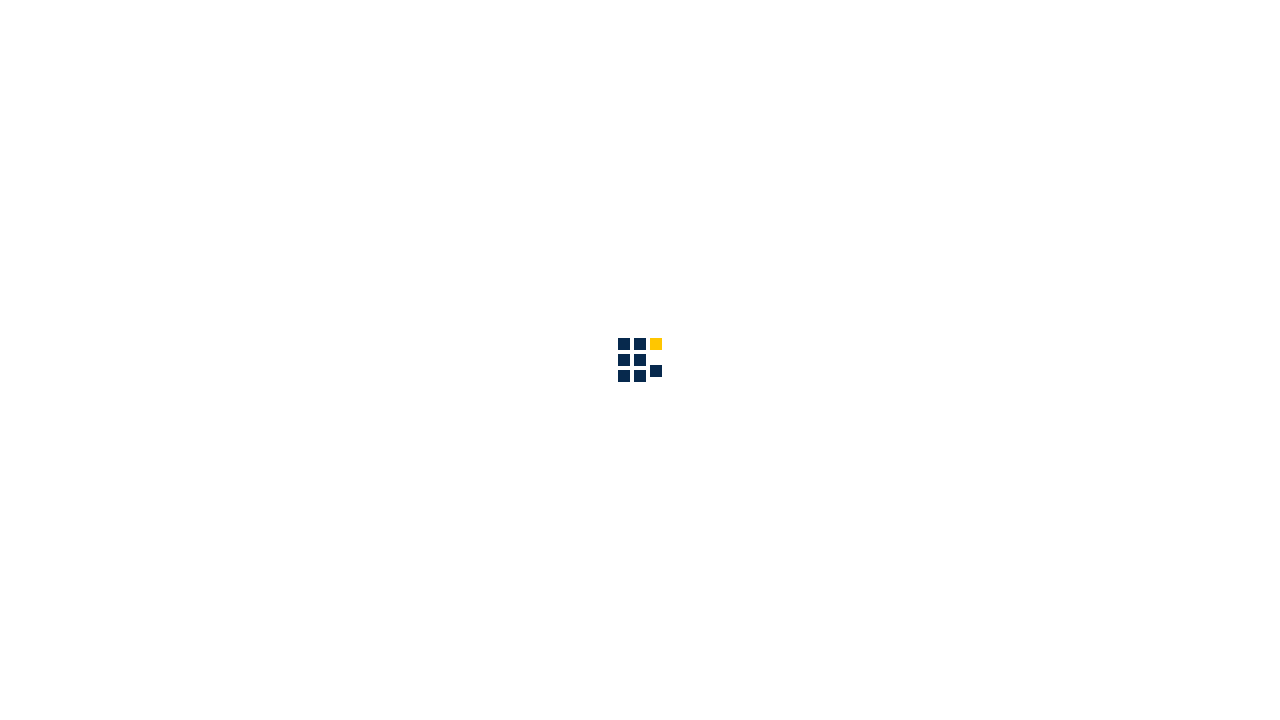

Clicked about link in navigation menu at (865, 36) on #navbarSupportedContent a[href*='about']
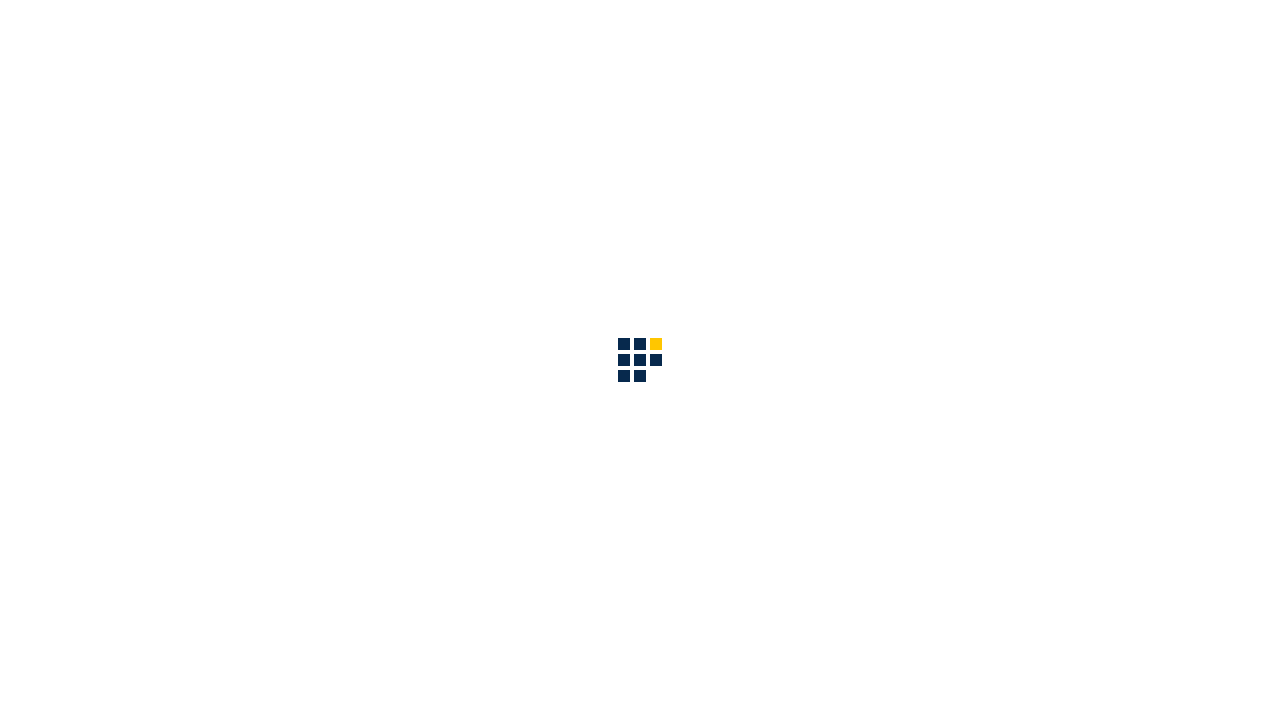

About page content loaded and verified
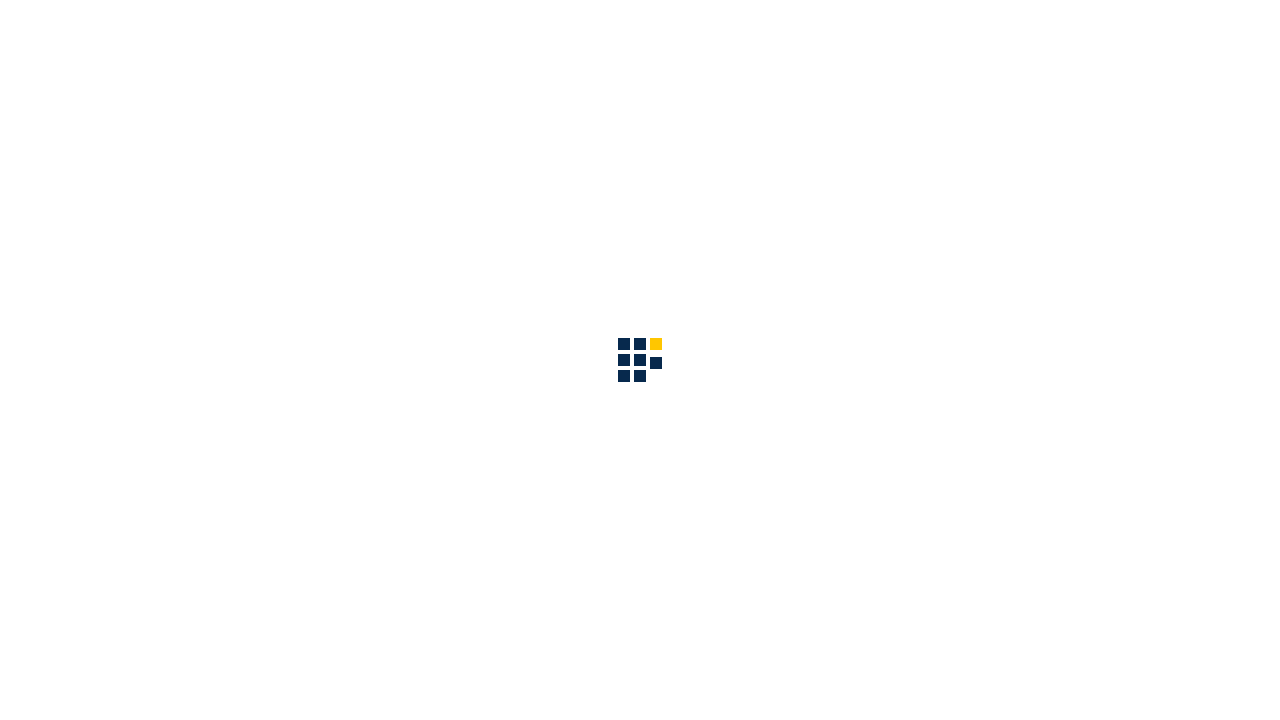

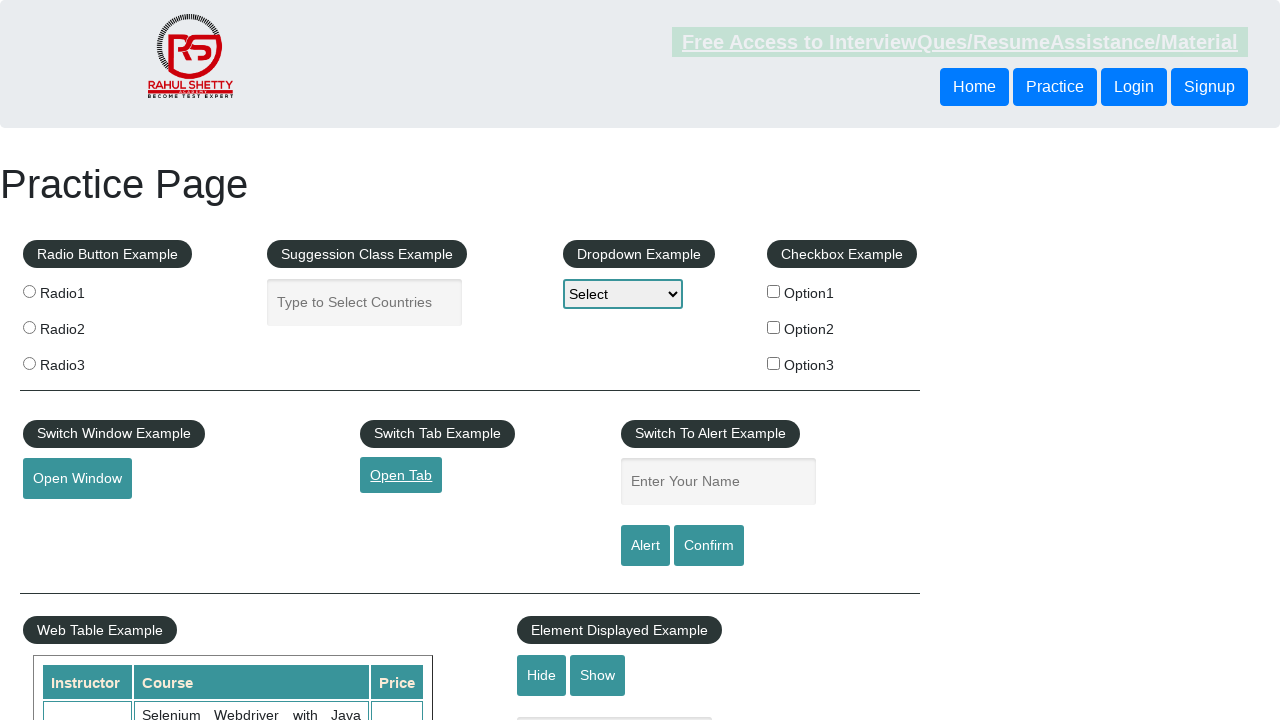